Tests that edits are saved when the input field loses focus (blur event)

Starting URL: https://demo.playwright.dev/todomvc

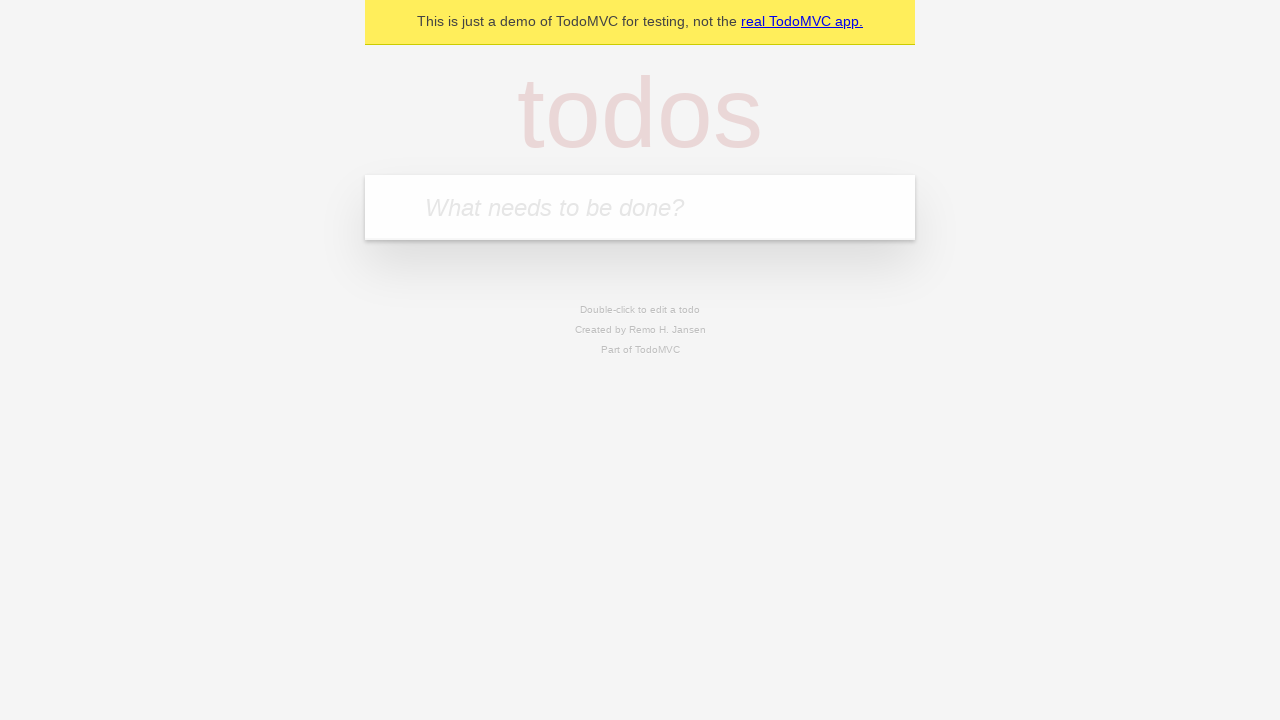

Located the 'What needs to be done?' input field
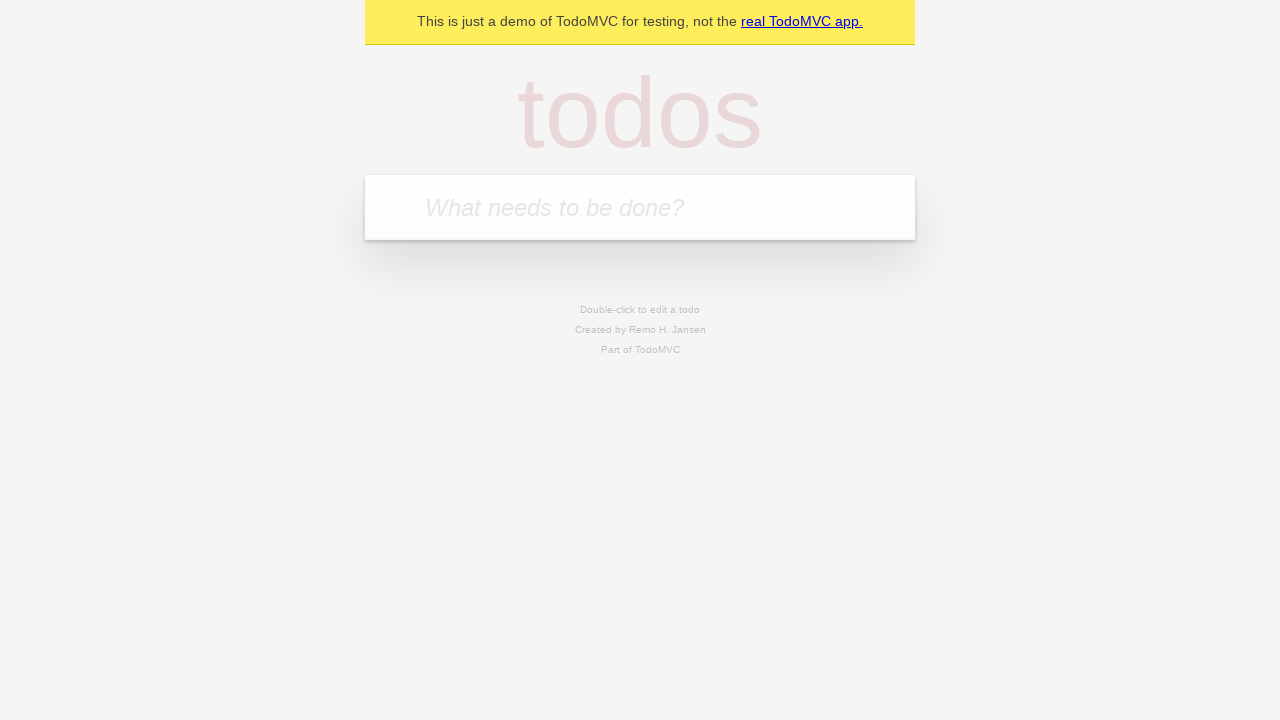

Filled todo input with 'buy some cheese' on internal:attr=[placeholder="What needs to be done?"i]
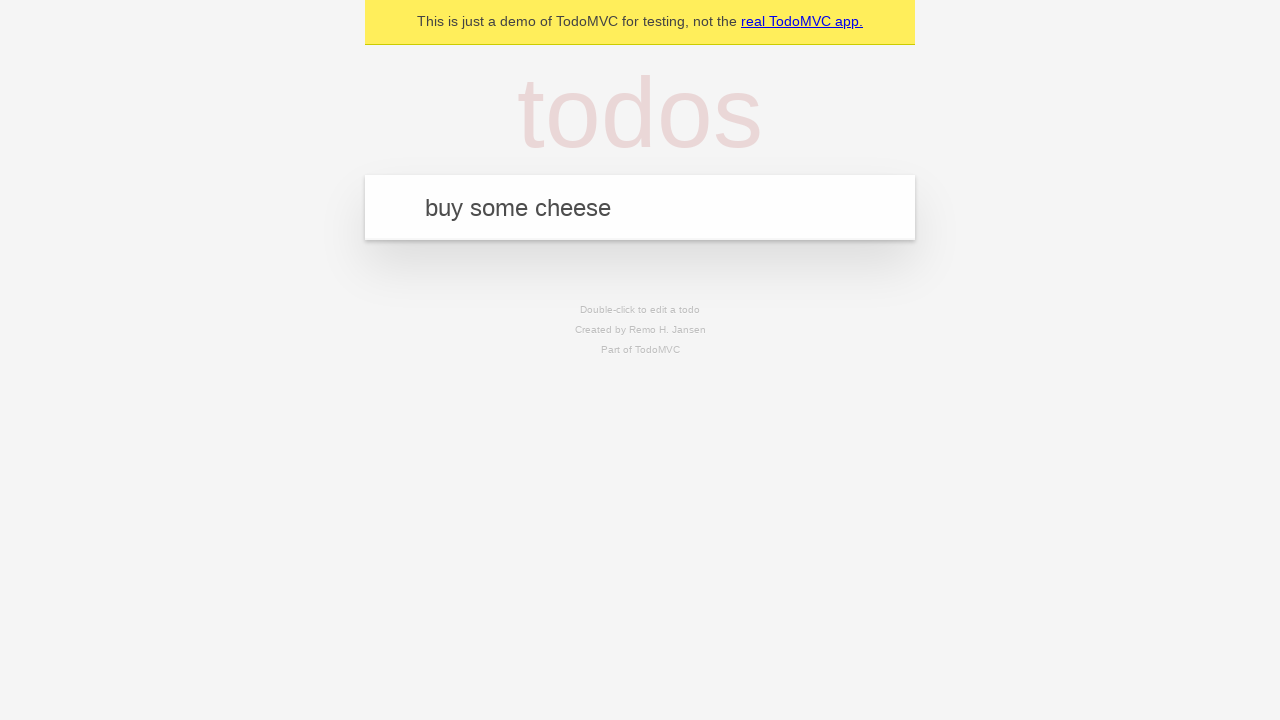

Pressed Enter to create todo 'buy some cheese' on internal:attr=[placeholder="What needs to be done?"i]
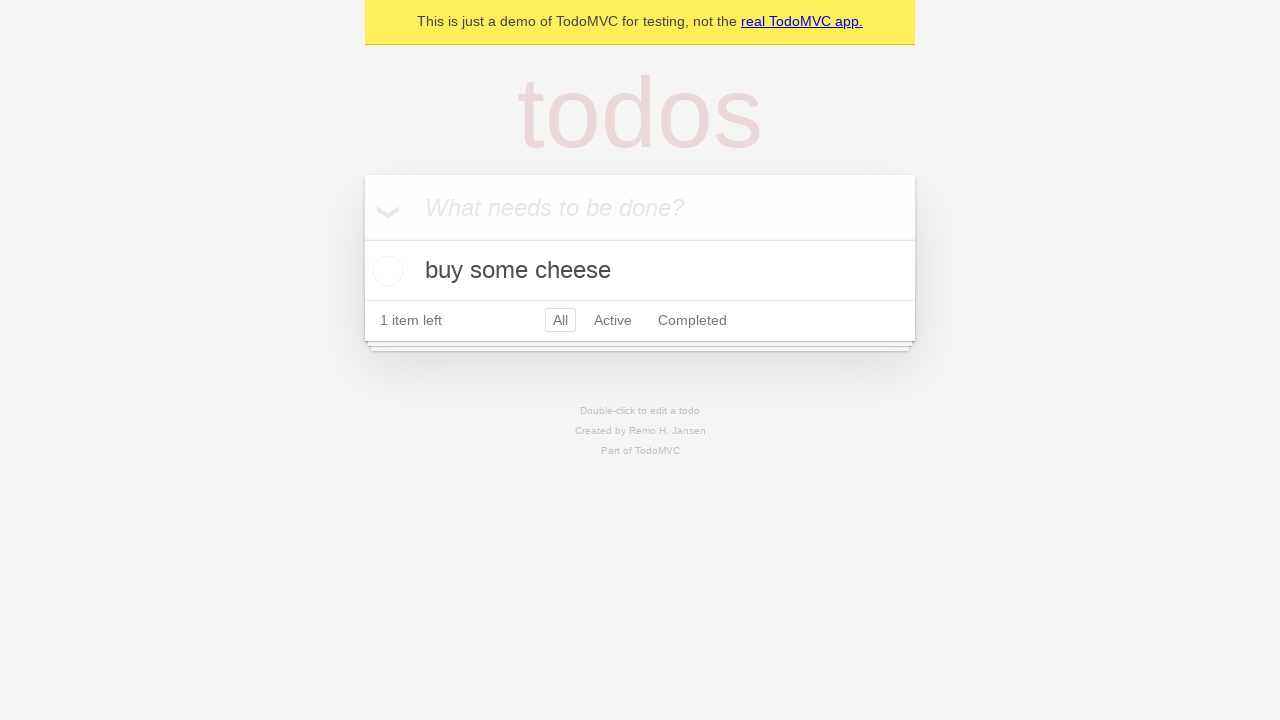

Filled todo input with 'feed the cat' on internal:attr=[placeholder="What needs to be done?"i]
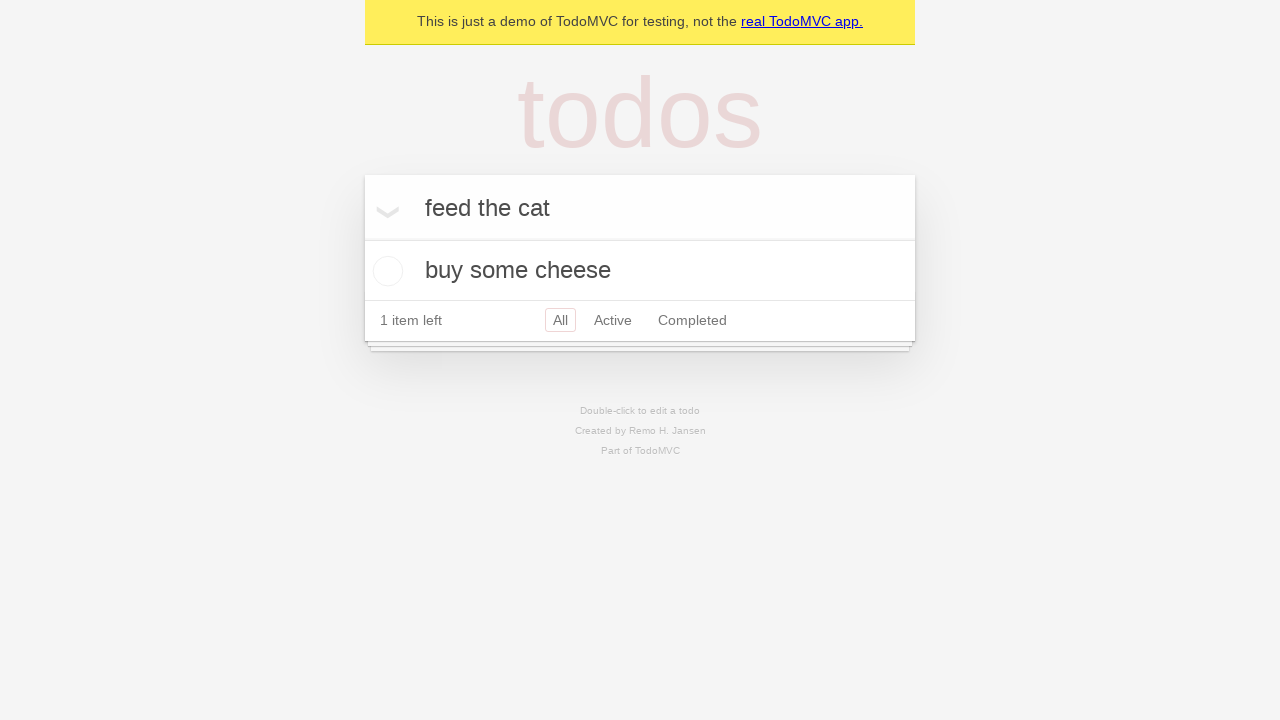

Pressed Enter to create todo 'feed the cat' on internal:attr=[placeholder="What needs to be done?"i]
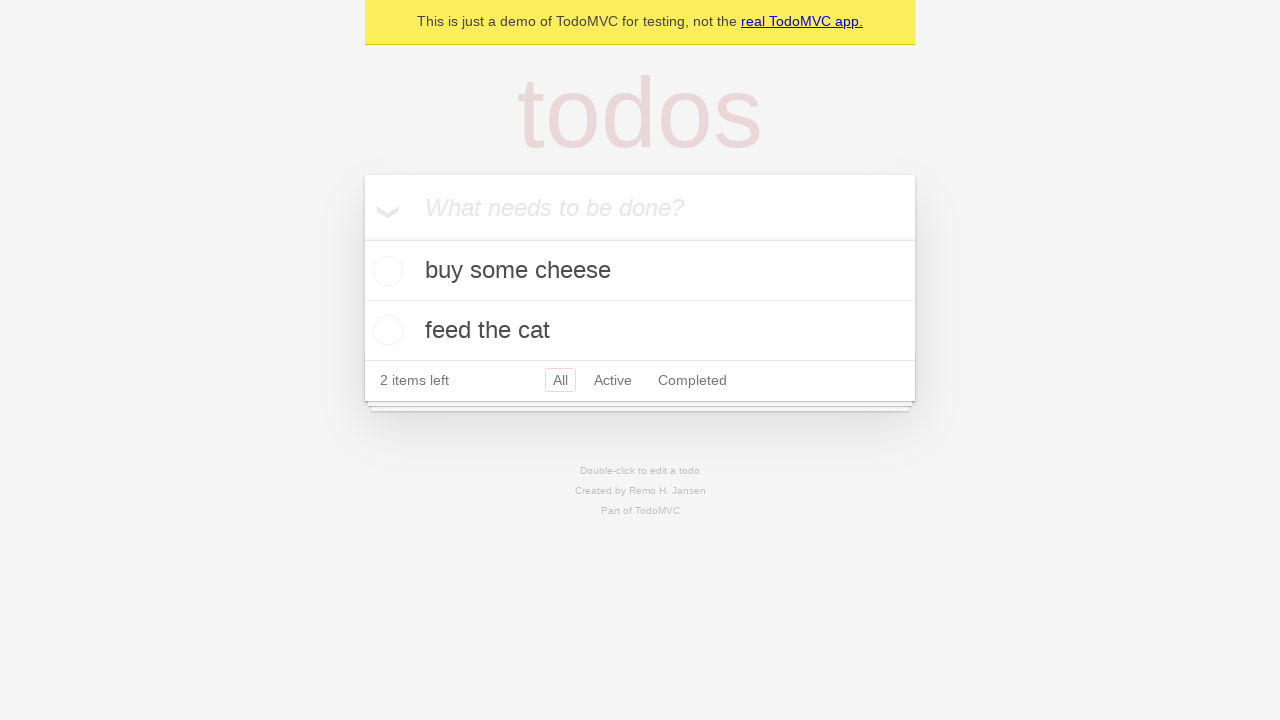

Filled todo input with 'book a doctors appointment' on internal:attr=[placeholder="What needs to be done?"i]
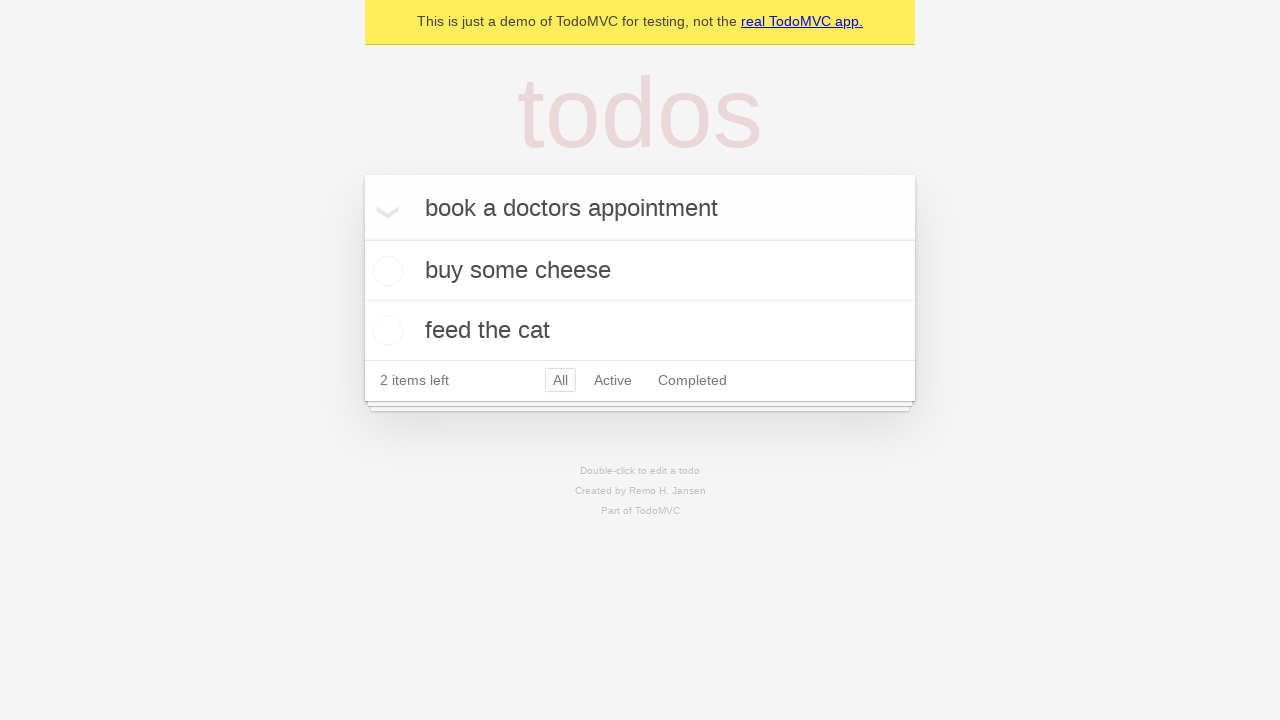

Pressed Enter to create todo 'book a doctors appointment' on internal:attr=[placeholder="What needs to be done?"i]
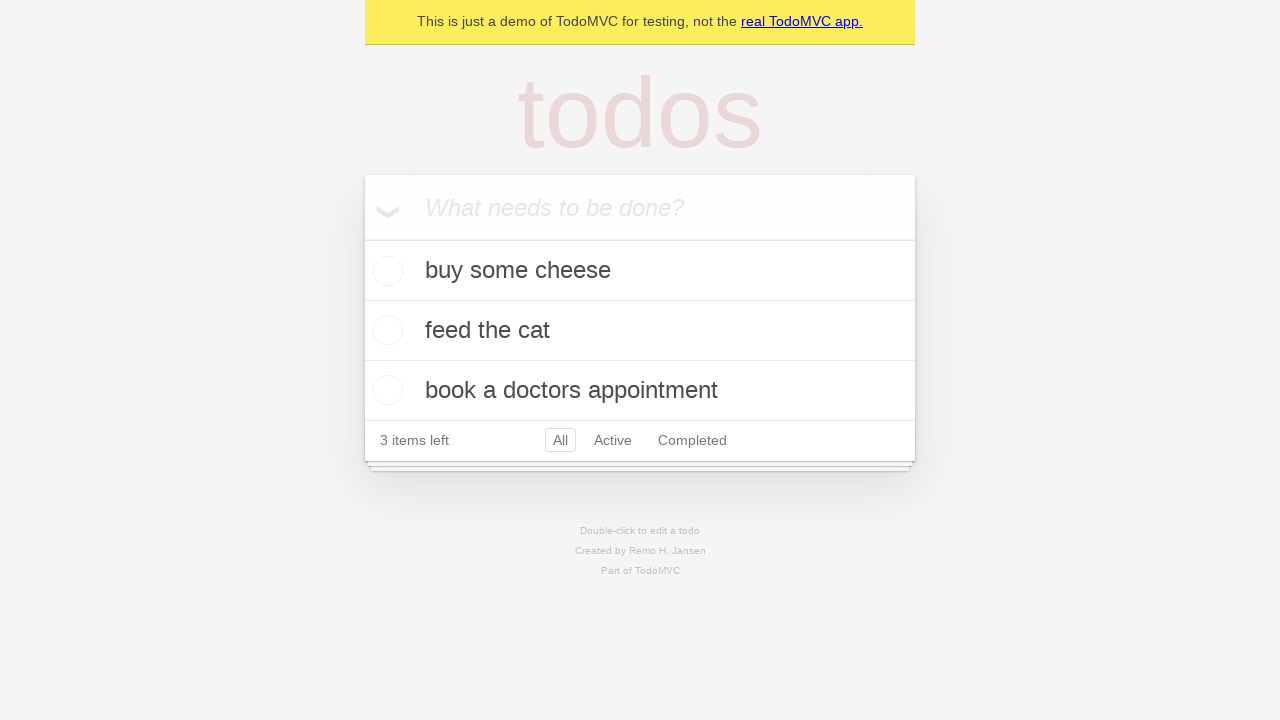

All three todos have been created and are visible
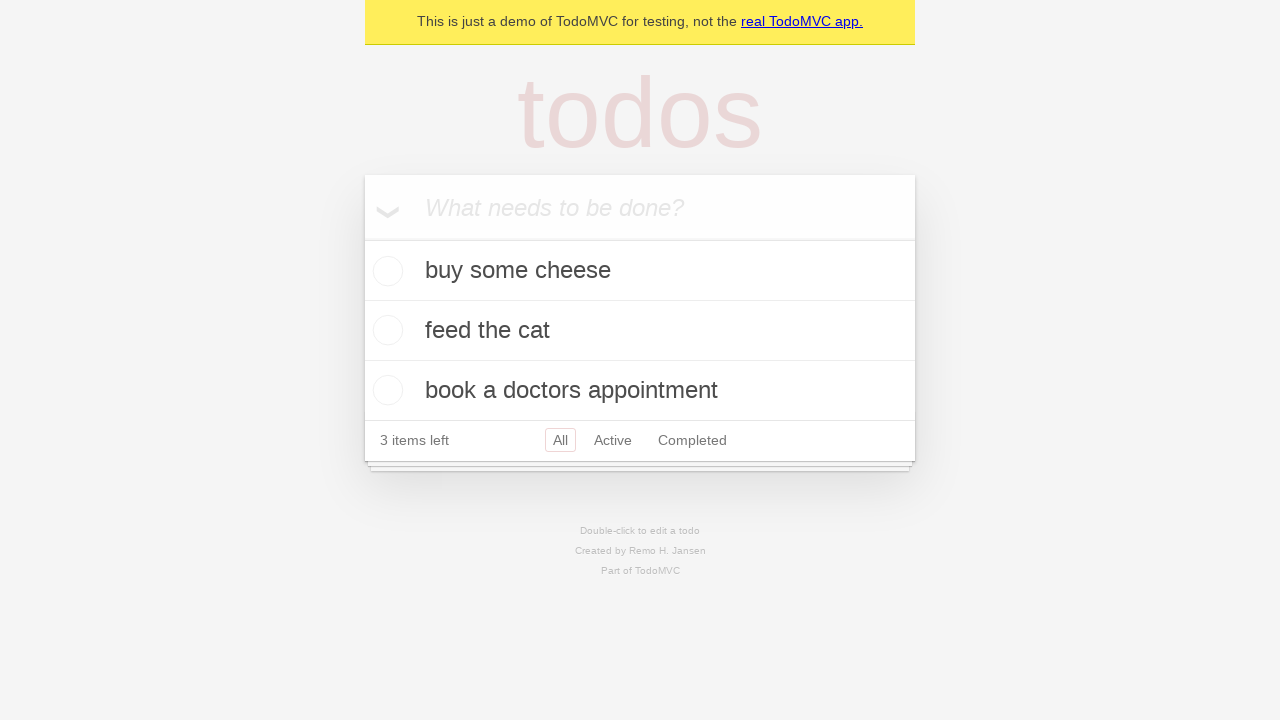

Located all todo items
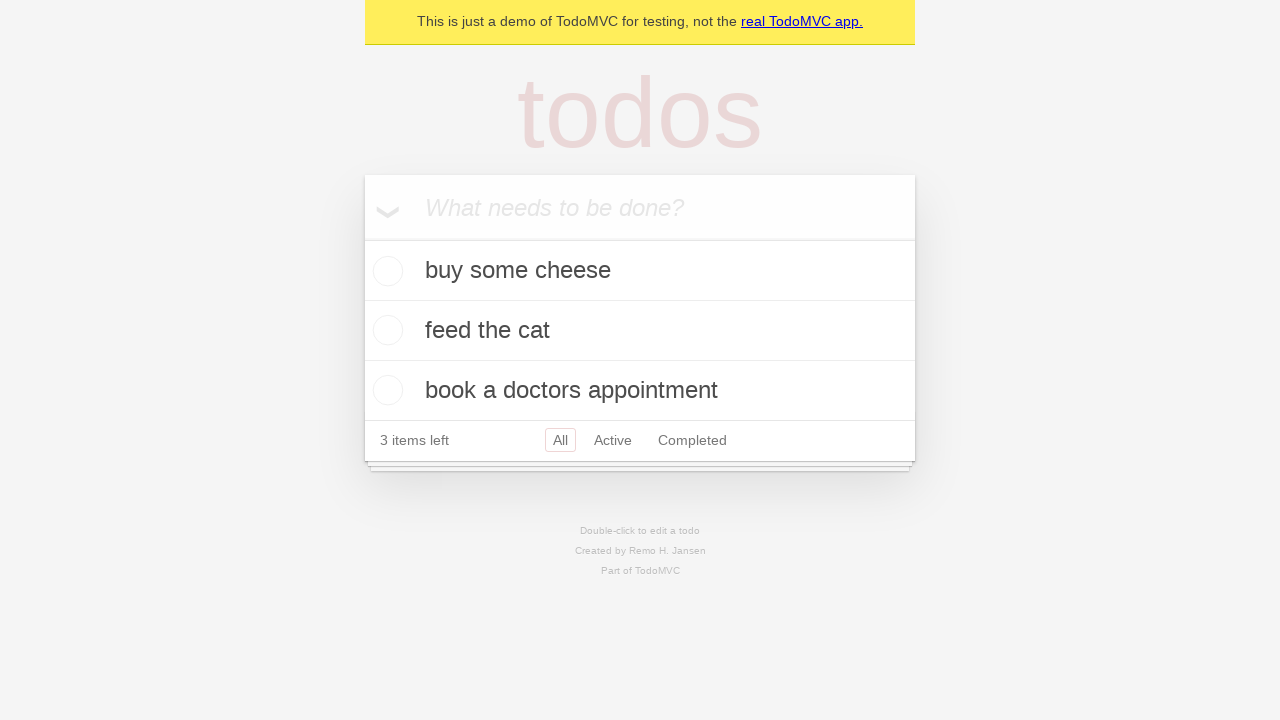

Double-clicked the second todo item to enter edit mode at (640, 331) on internal:testid=[data-testid="todo-item"s] >> nth=1
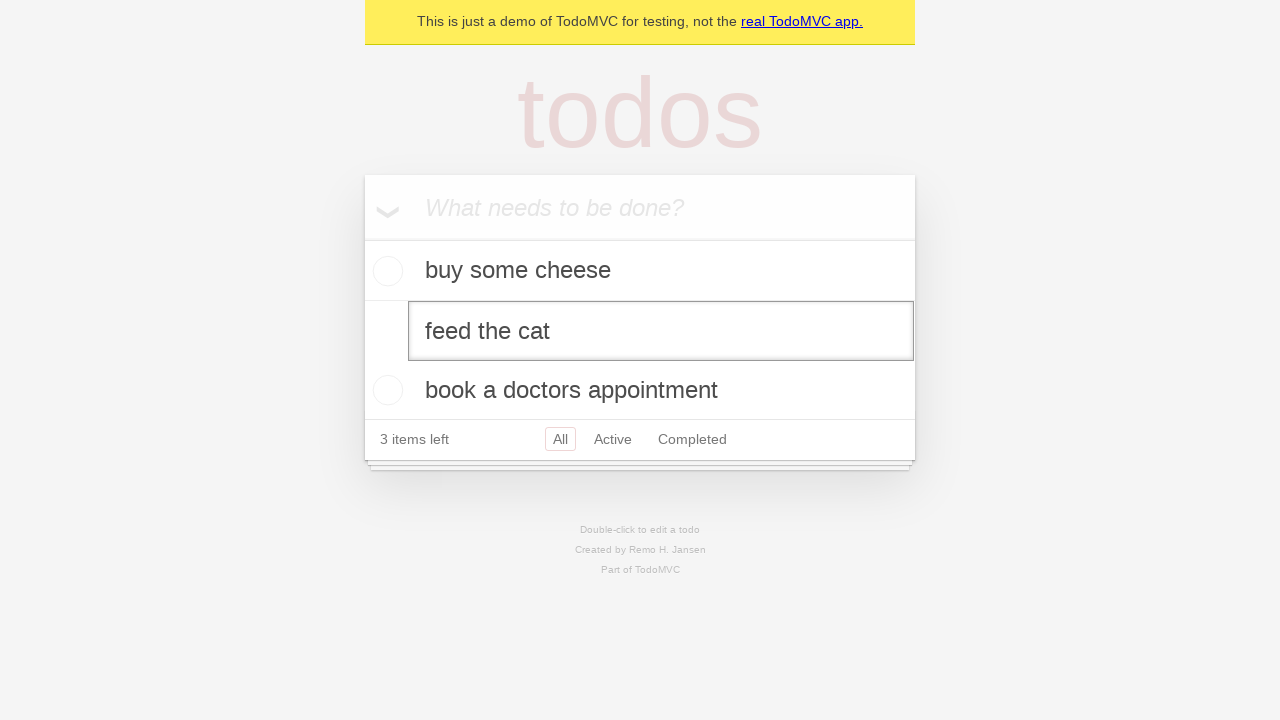

Located the edit textbox for the second todo
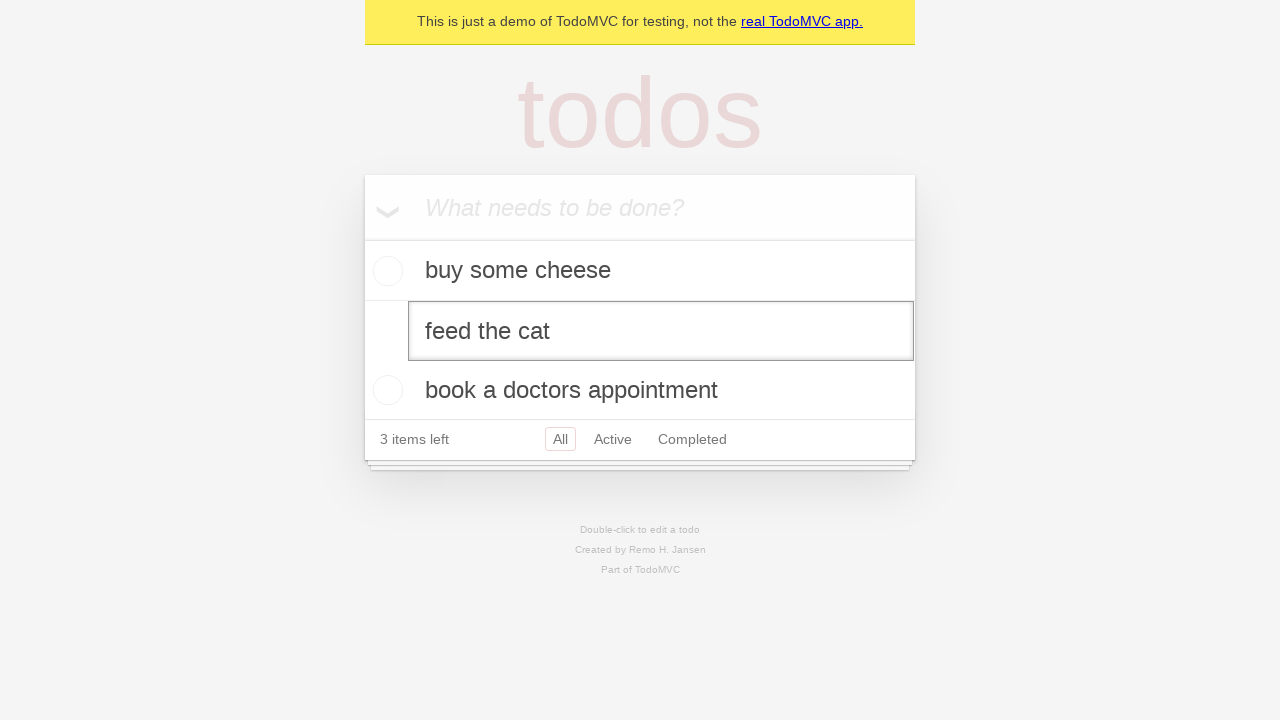

Filled edit field with new text 'buy some sausages' on internal:testid=[data-testid="todo-item"s] >> nth=1 >> internal:role=textbox[nam
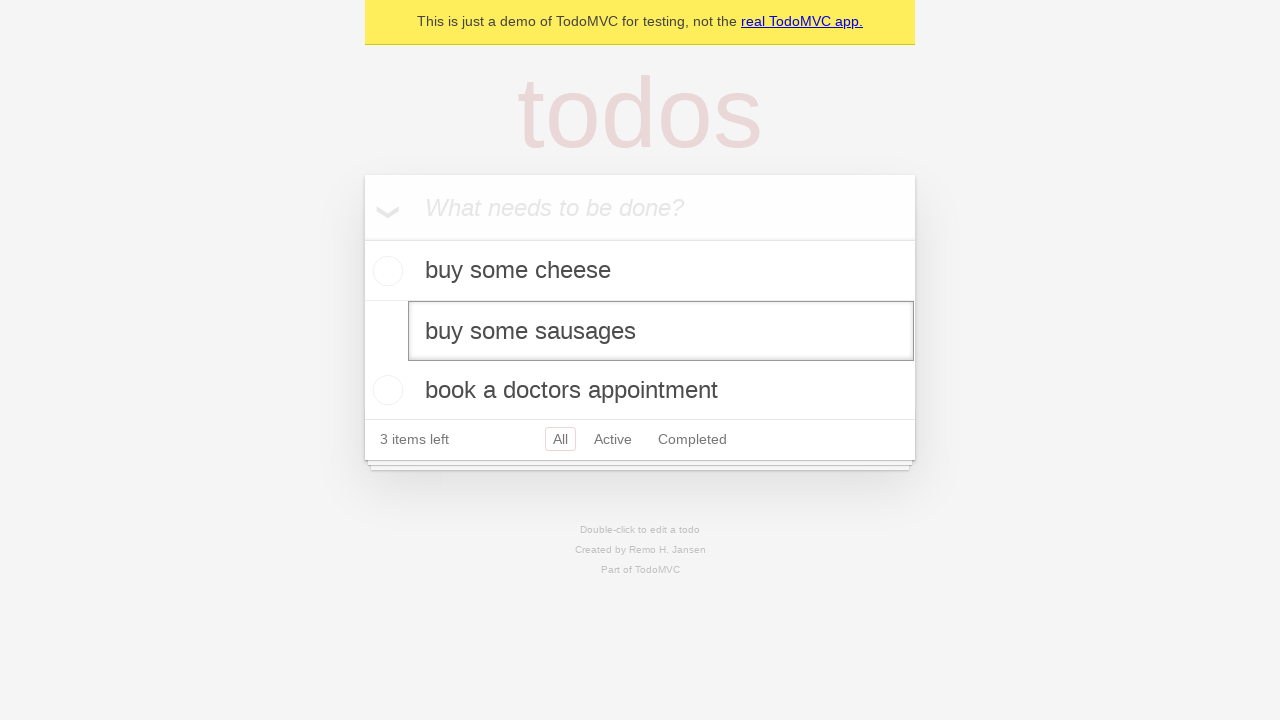

Dispatched blur event to save the edit
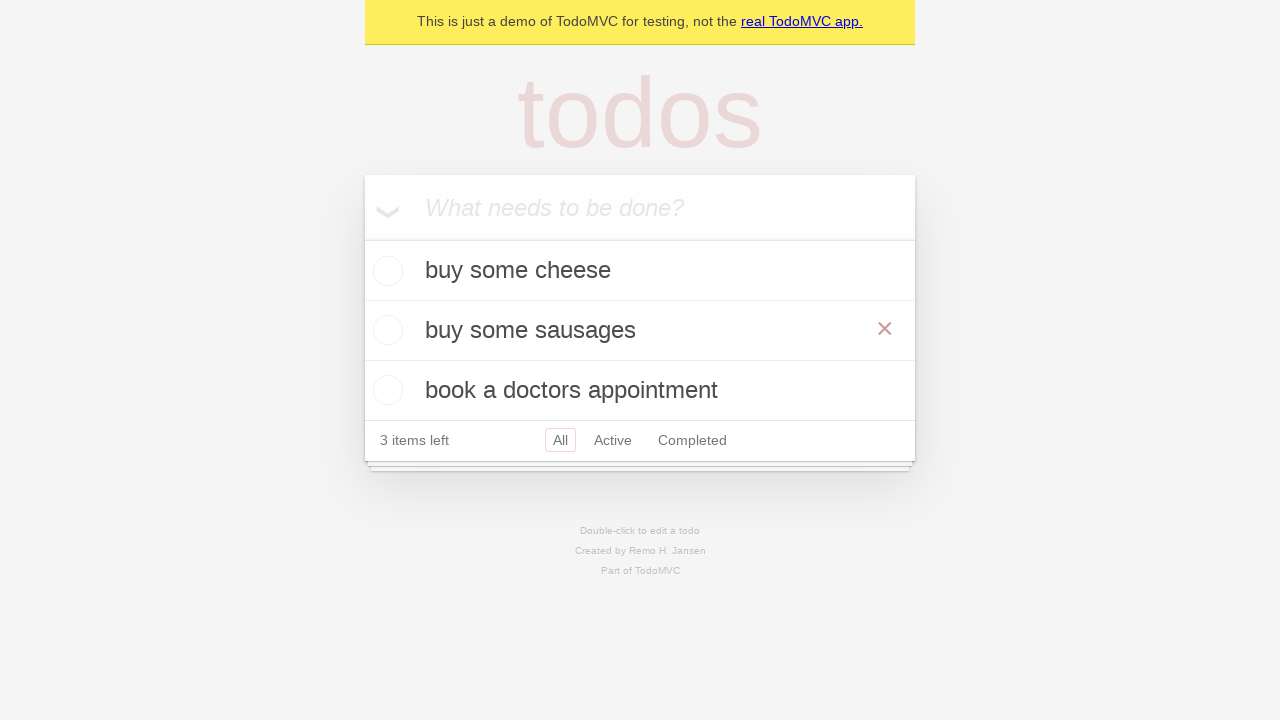

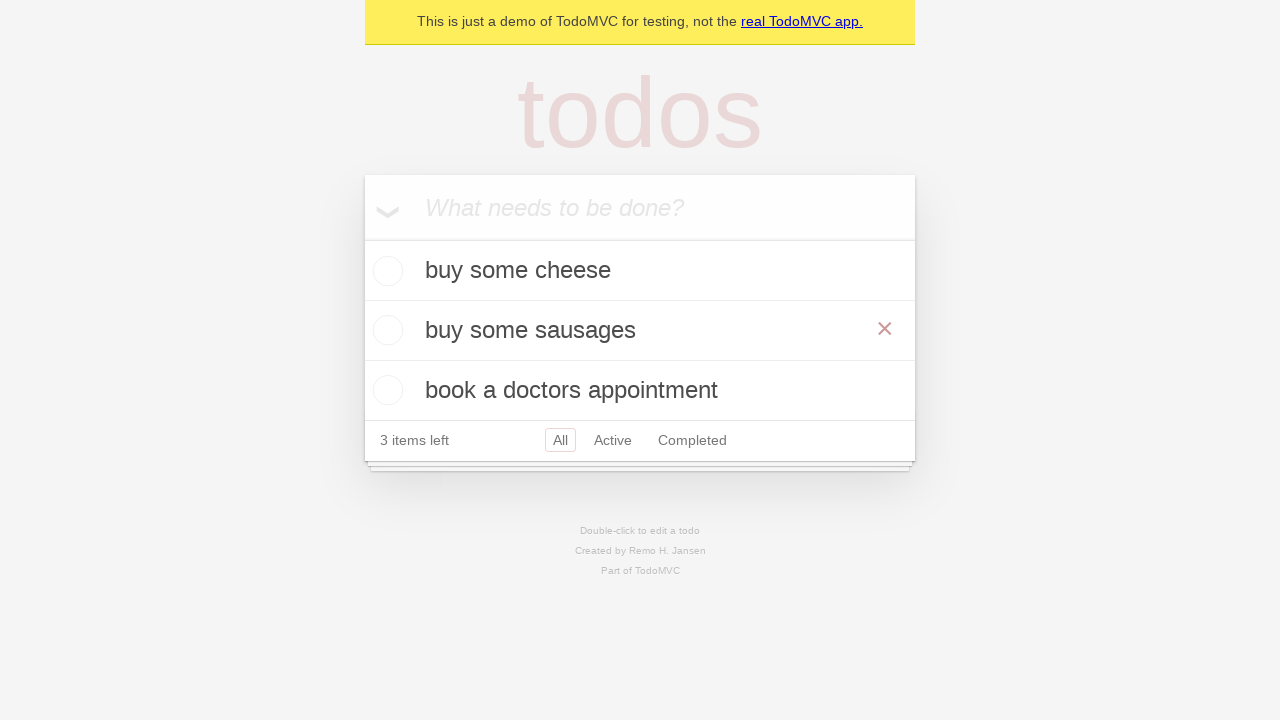